Tests a text box form by filling in full name, email, current address, and permanent address fields, then submitting the form

Starting URL: https://demoqa.com/text-box

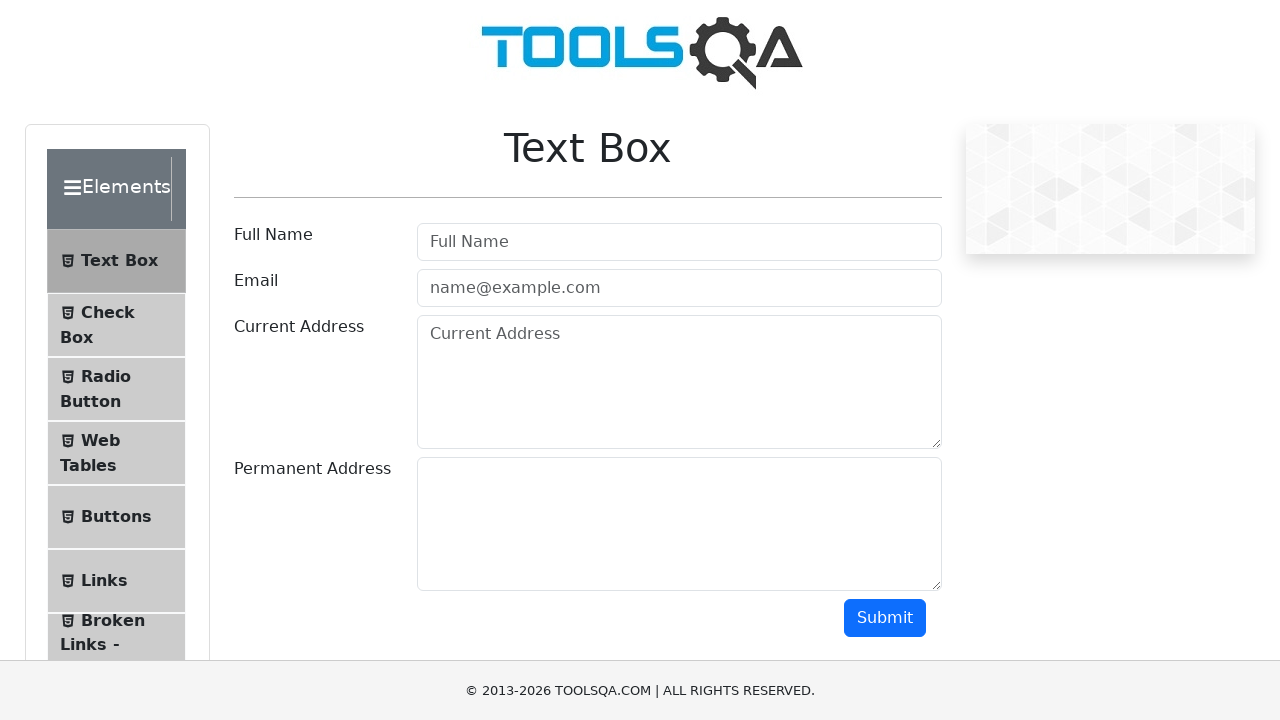

Navigated to text box form page
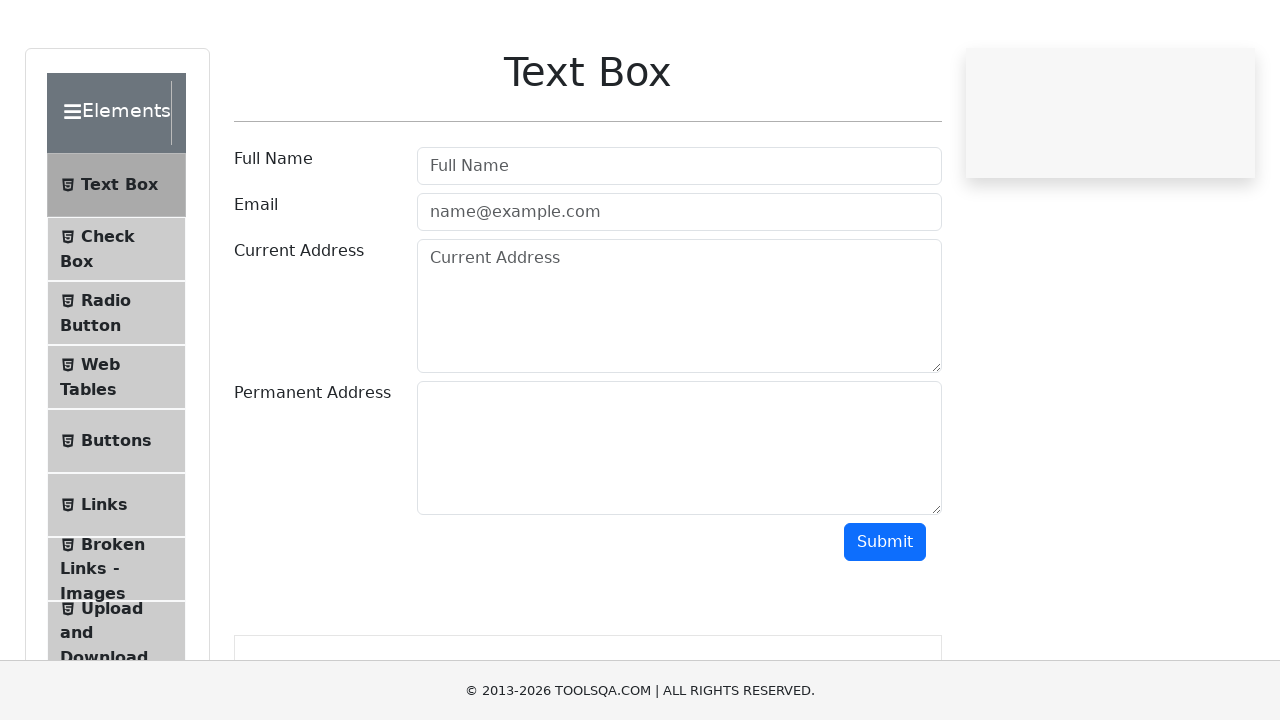

Filled full name field with 'Anastasiya' on #userName
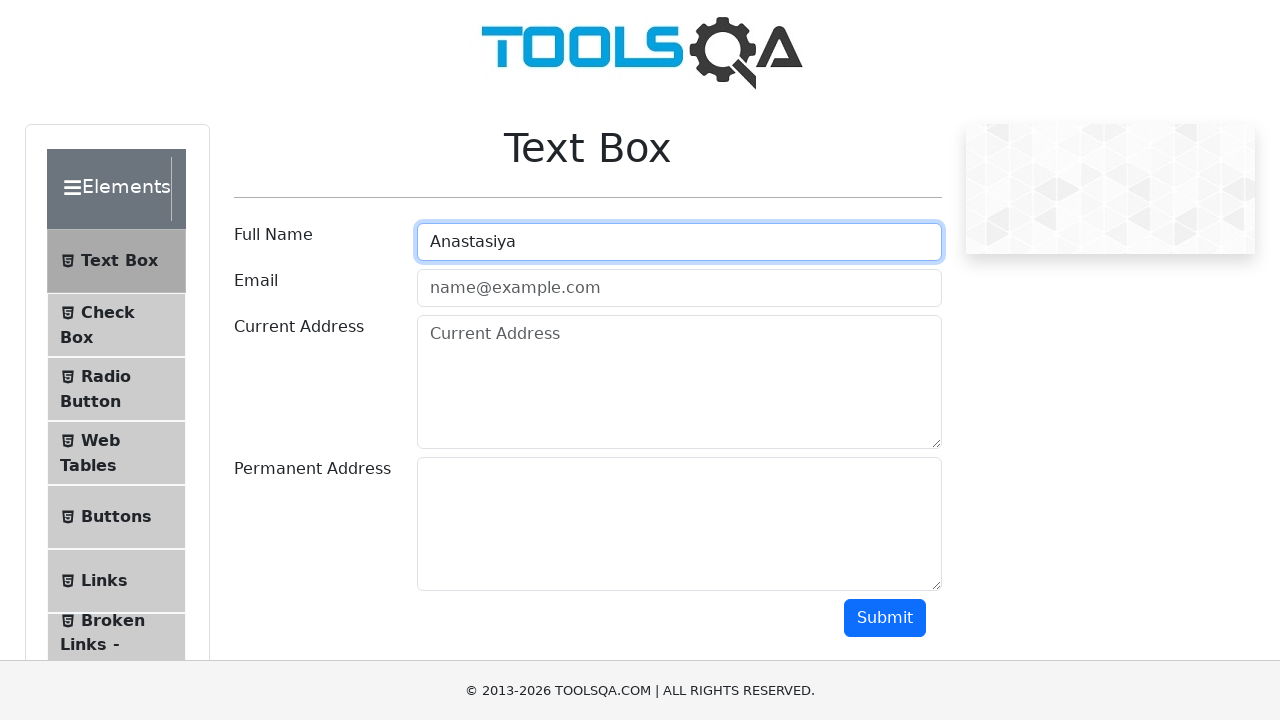

Filled email field with 'nastya@gmail.com' on #userEmail
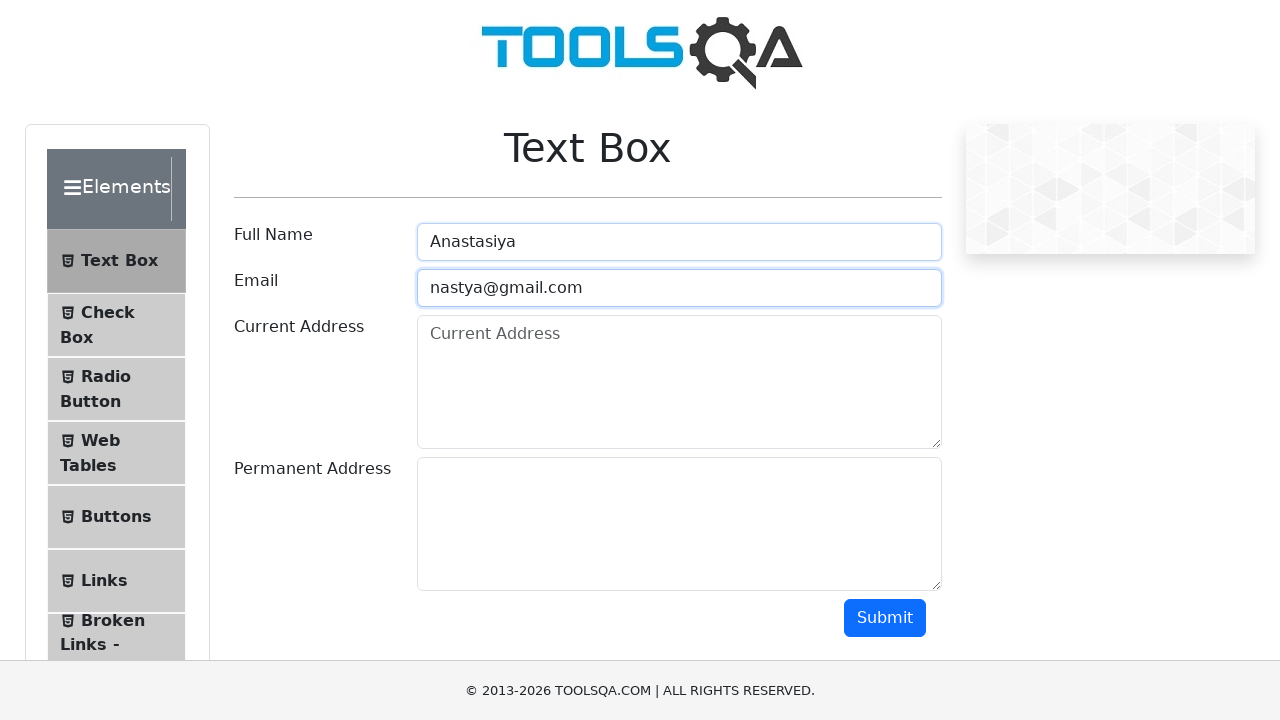

Filled current address field with 'г. Минск, пр-т Рокоссовского' on #currentAddress
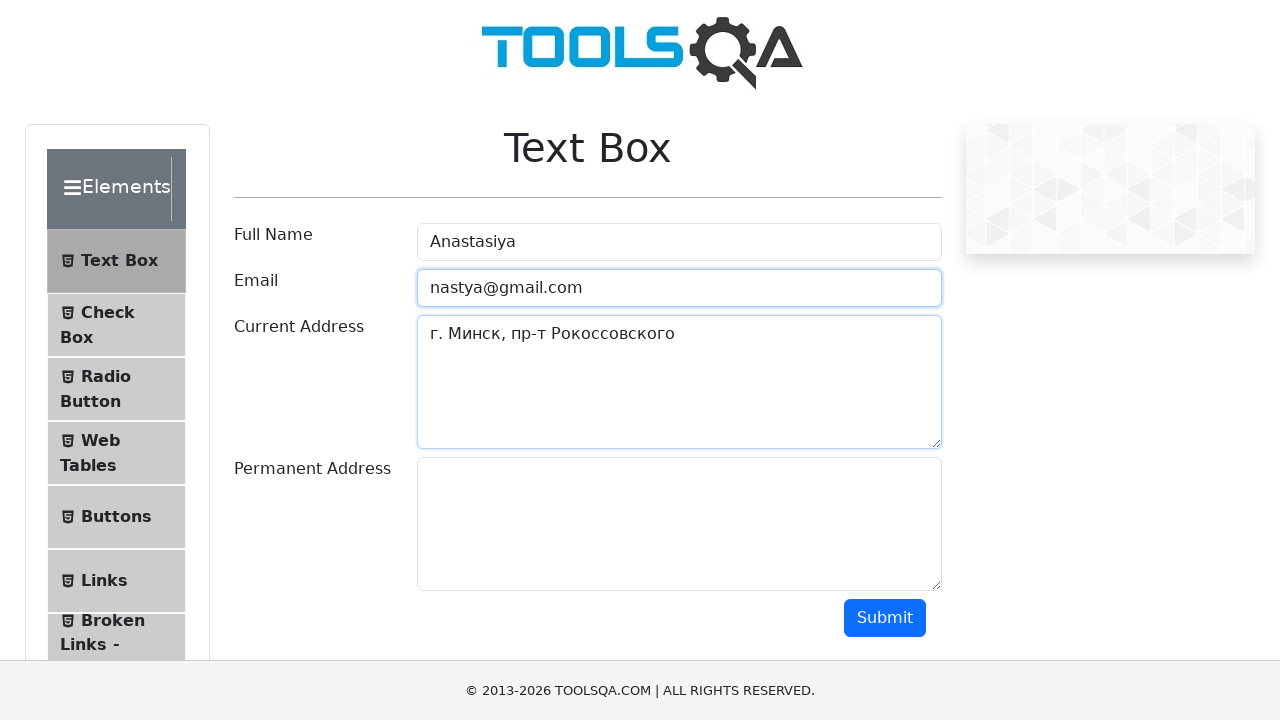

Filled permanent address field with 'г. Минск, пр-т Рокоссовского 2' on #permanentAddress
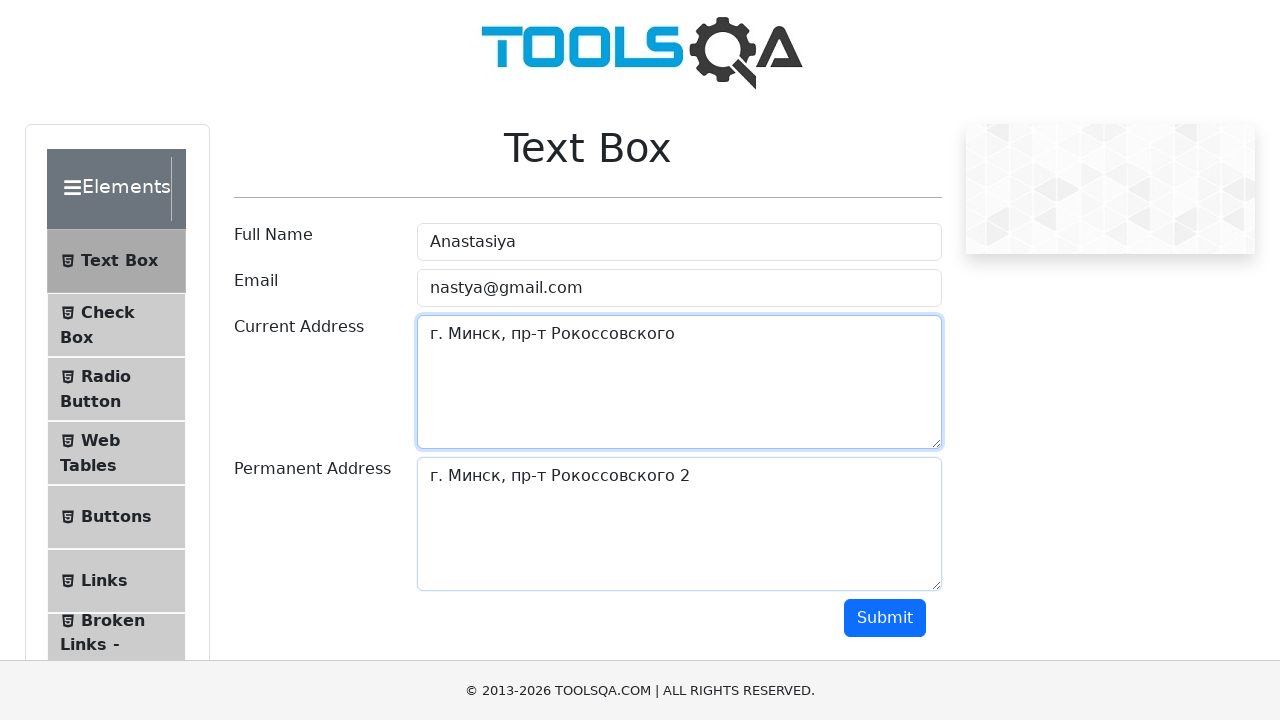

Clicked submit button to submit the form at (885, 618) on #submit
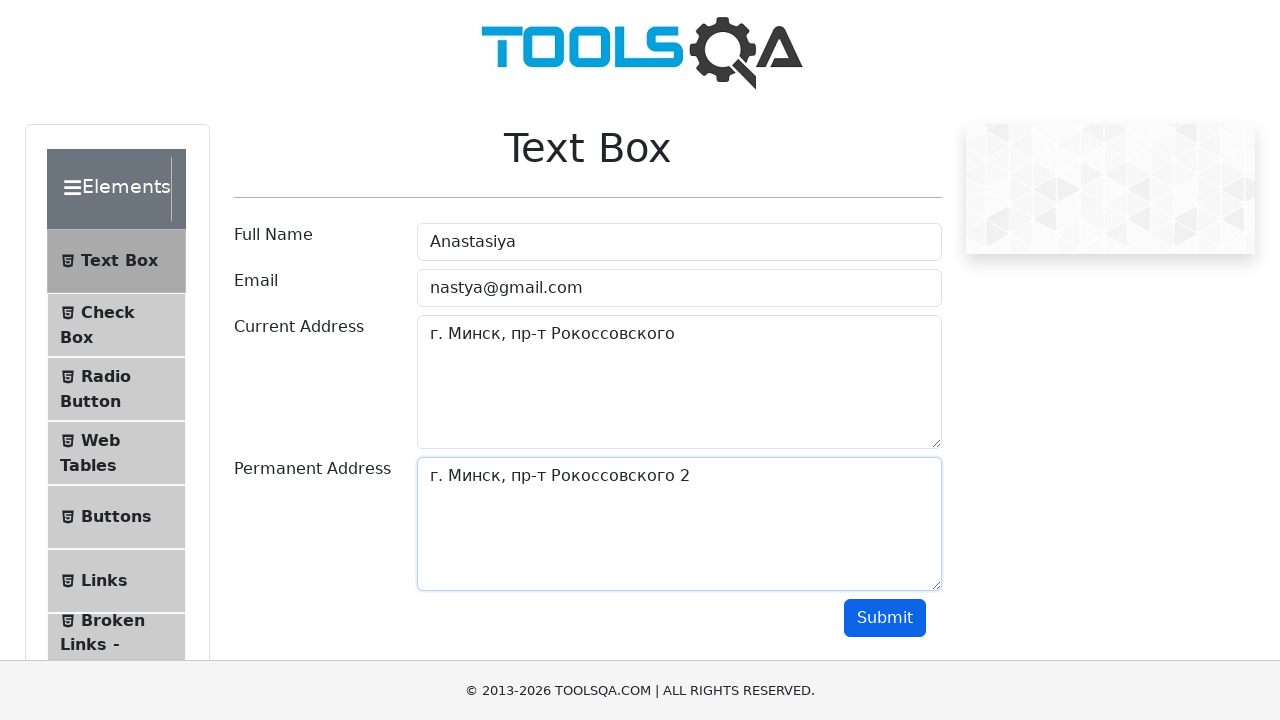

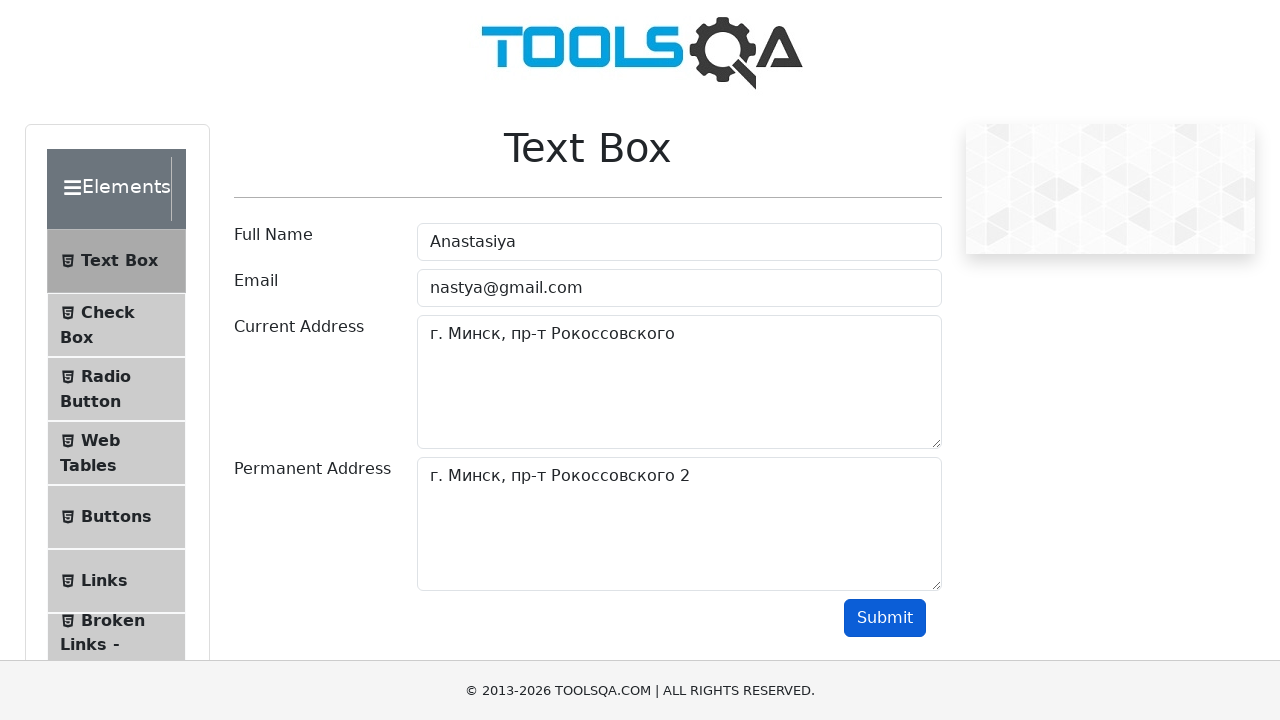